Tests alert handling by clicking a button that triggers an alert and accepting it.

Starting URL: http://formy-project.herokuapp.com/switch-window

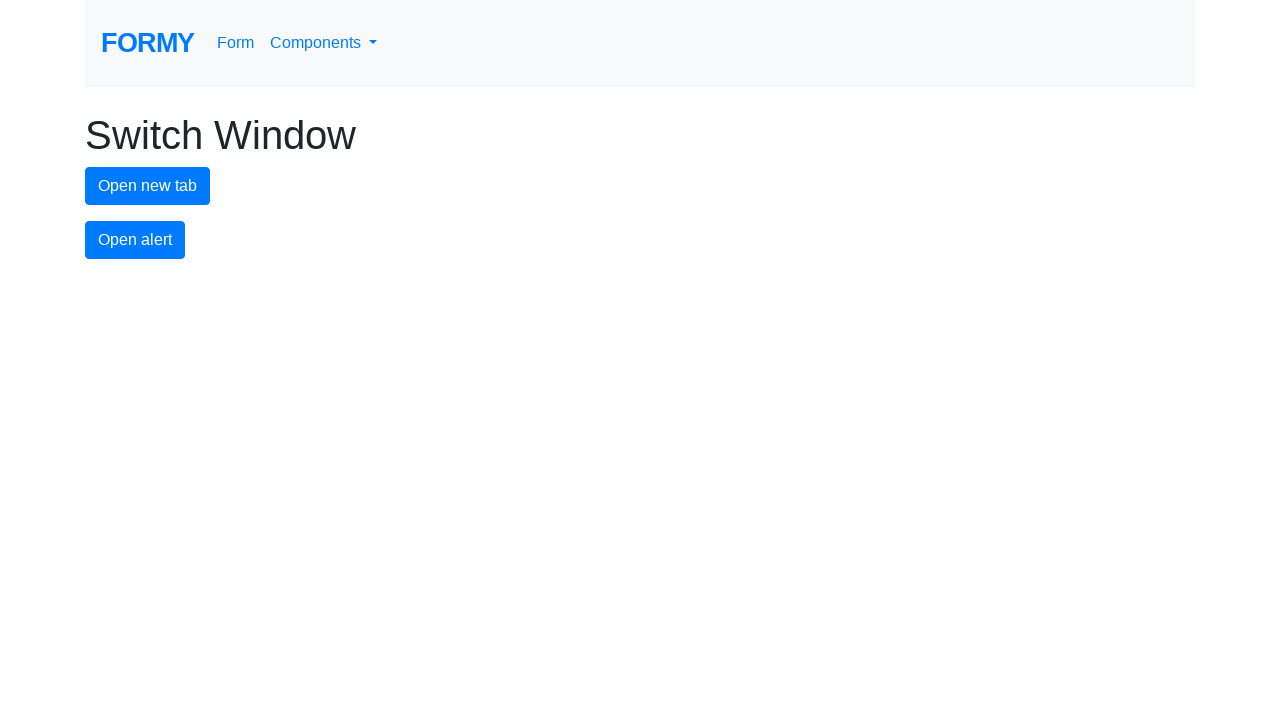

Set up dialog handler to automatically accept alerts
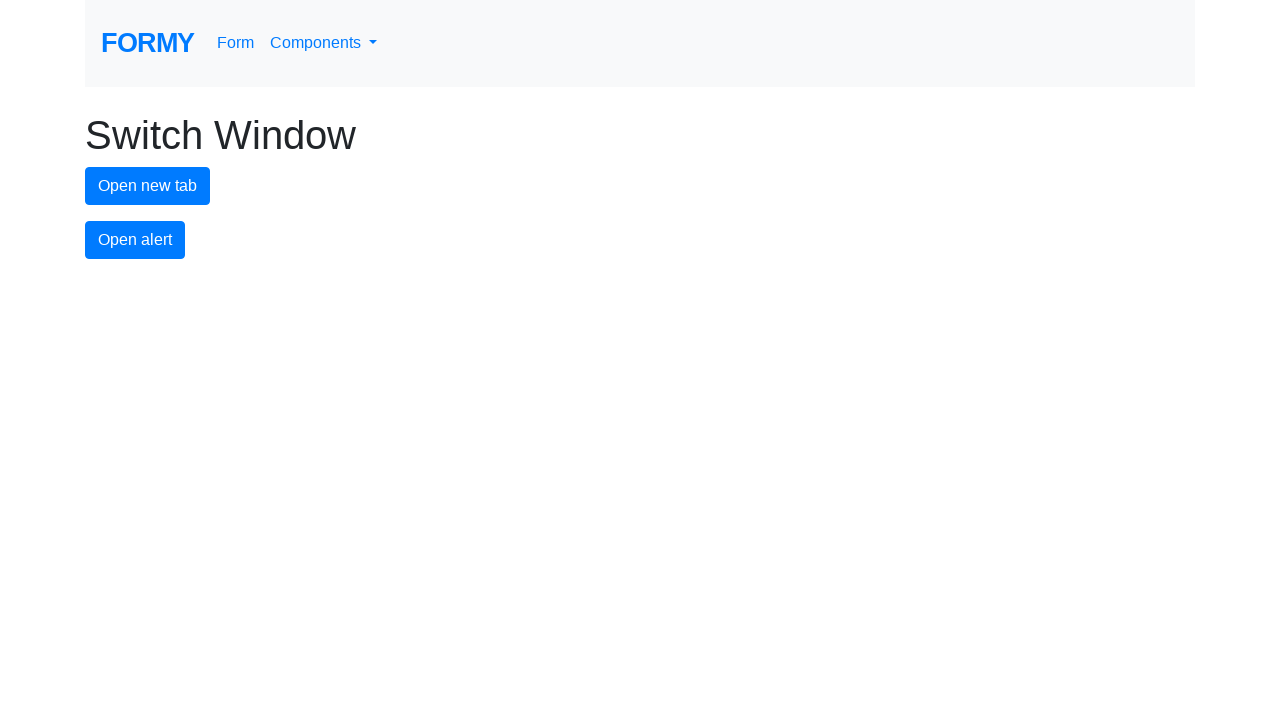

Clicked alert button to trigger alert at (135, 240) on #alert-button
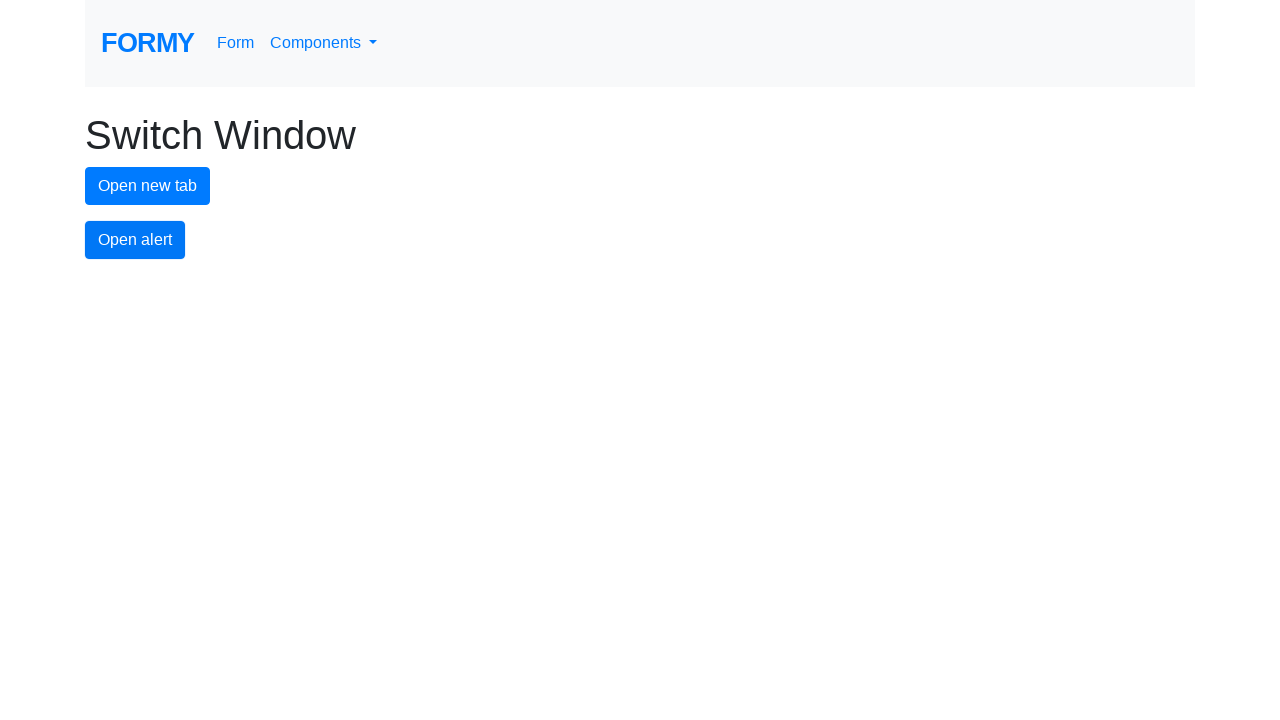

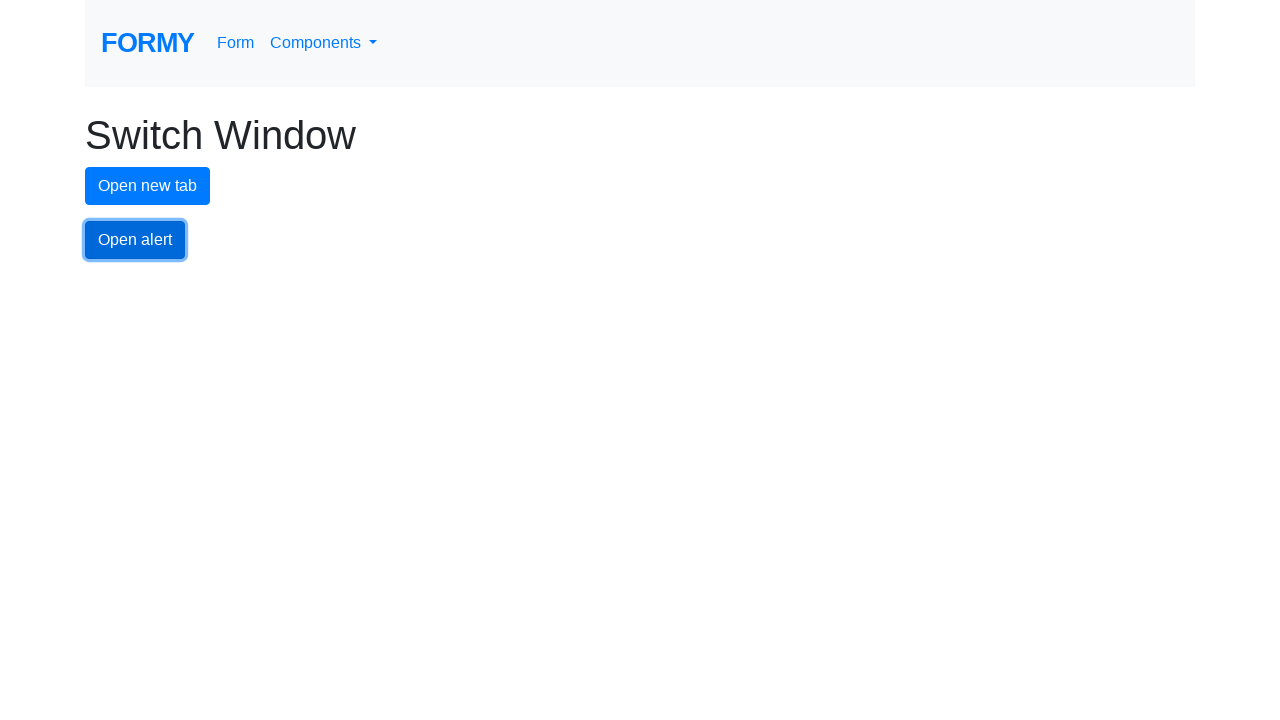